Tests A/B test opt-out by adding an opt-out cookie on the main page before navigating to the split testing page, then verifying the page shows no A/B test.

Starting URL: http://the-internet.herokuapp.com

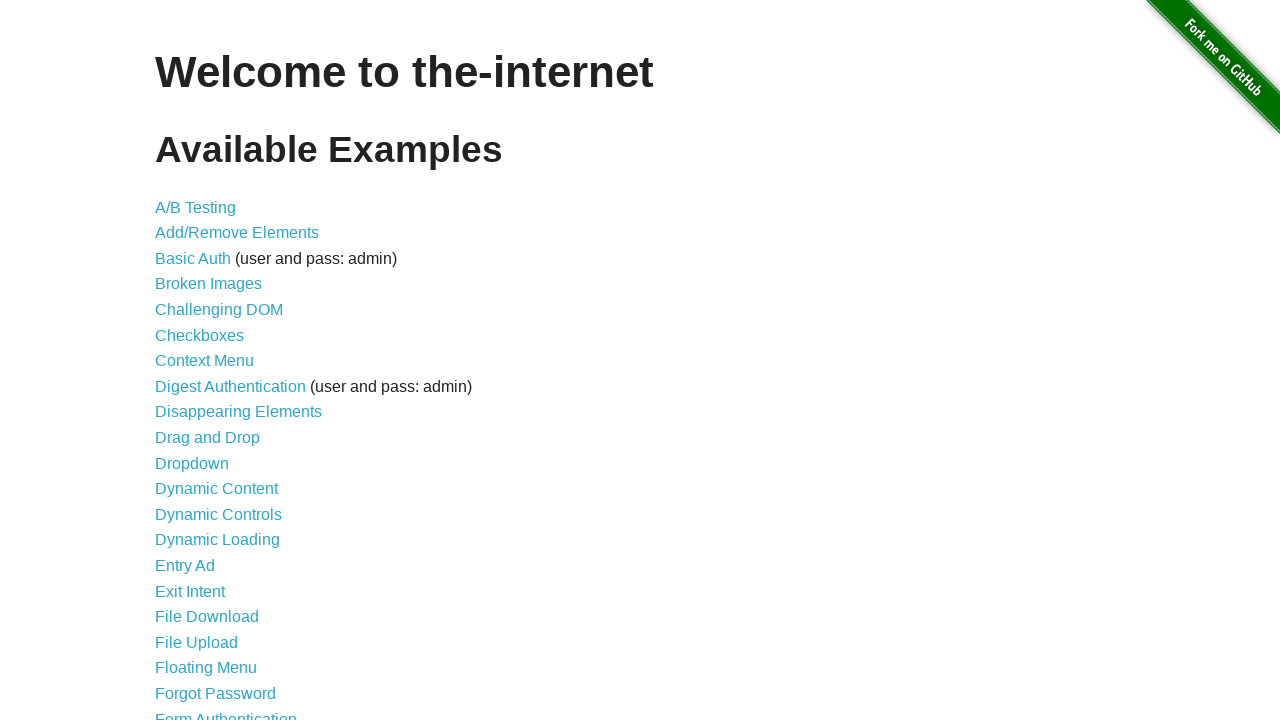

Added optimizelyOptOut cookie to main page domain
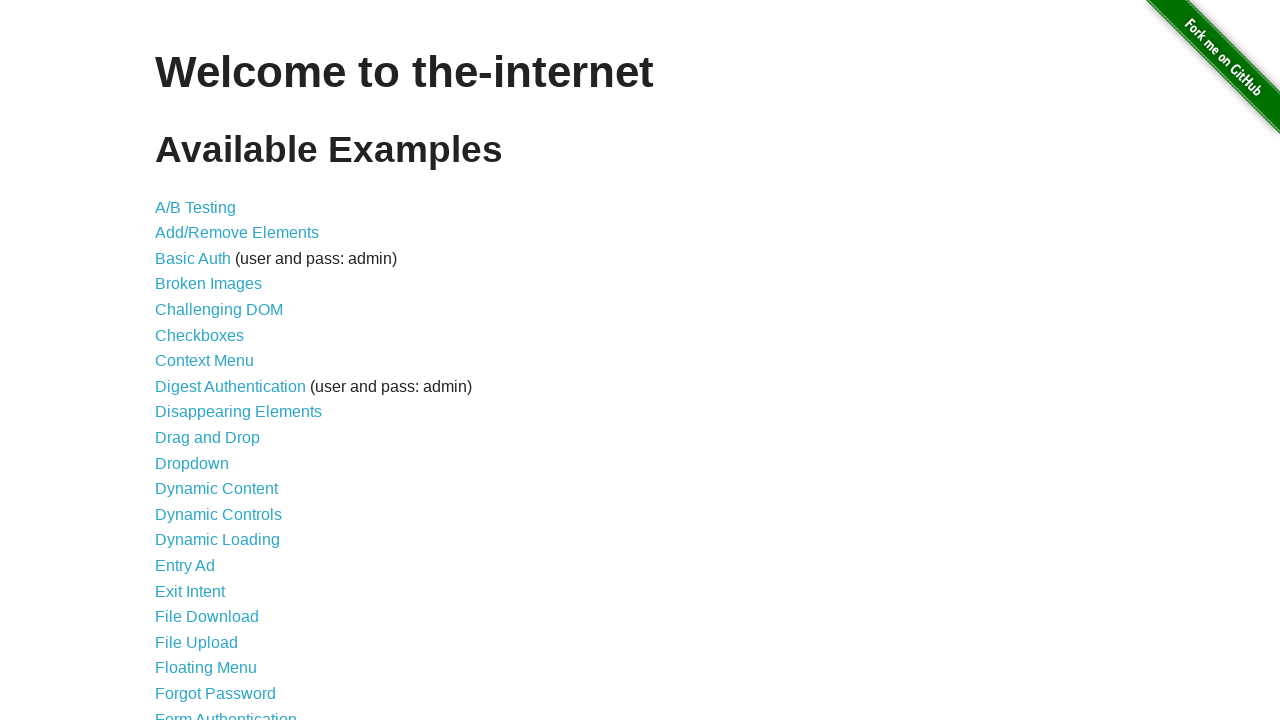

Navigated to A/B test page
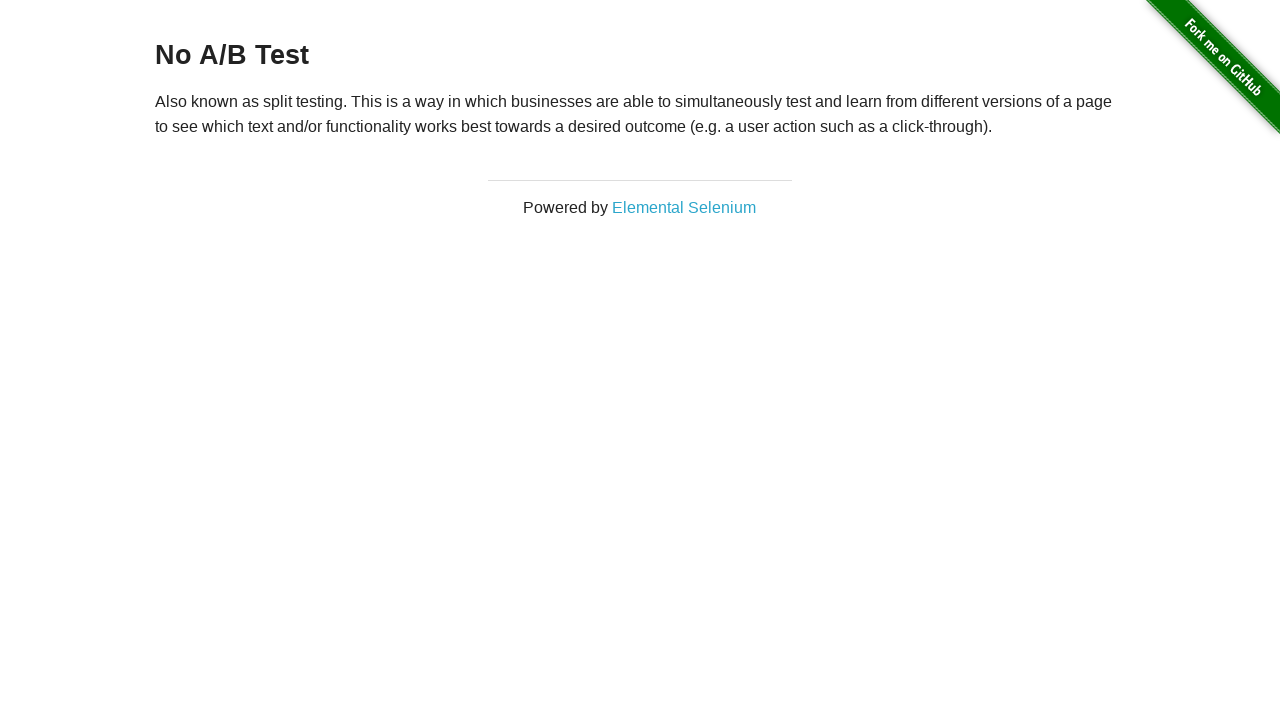

Retrieved heading text from page
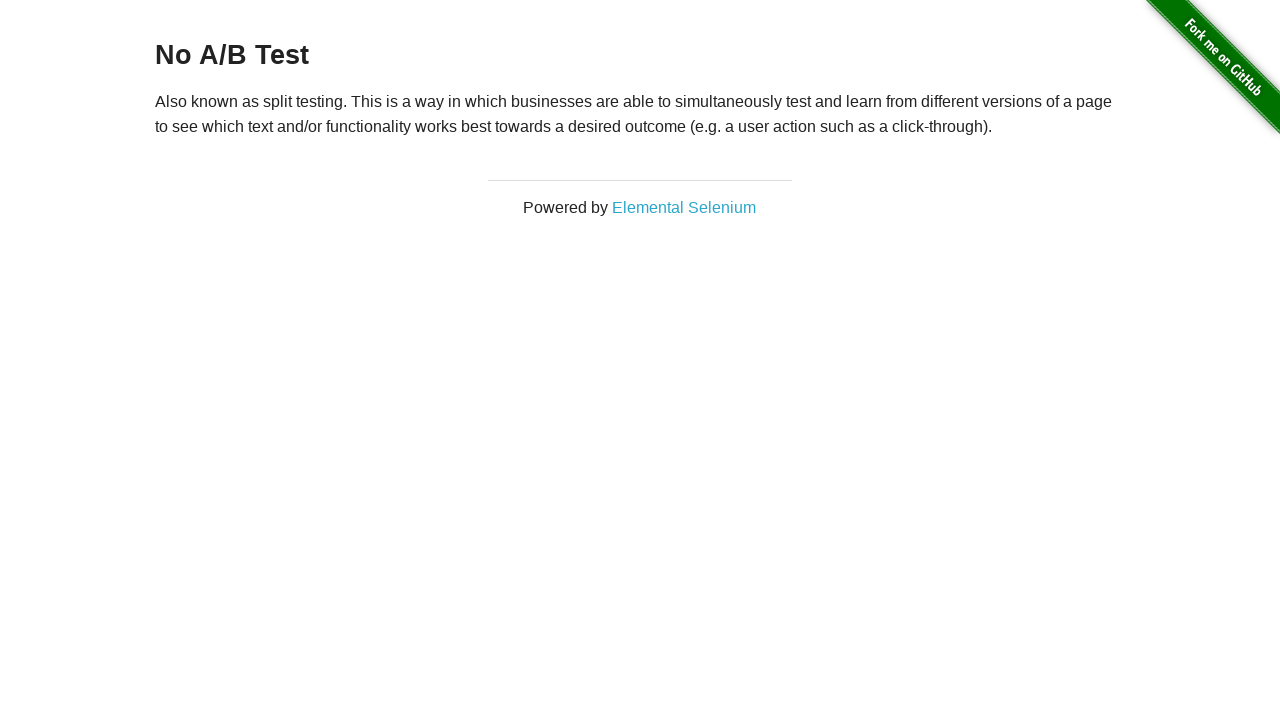

Verified heading text equals 'No A/B Test' - A/B test opt-out successful
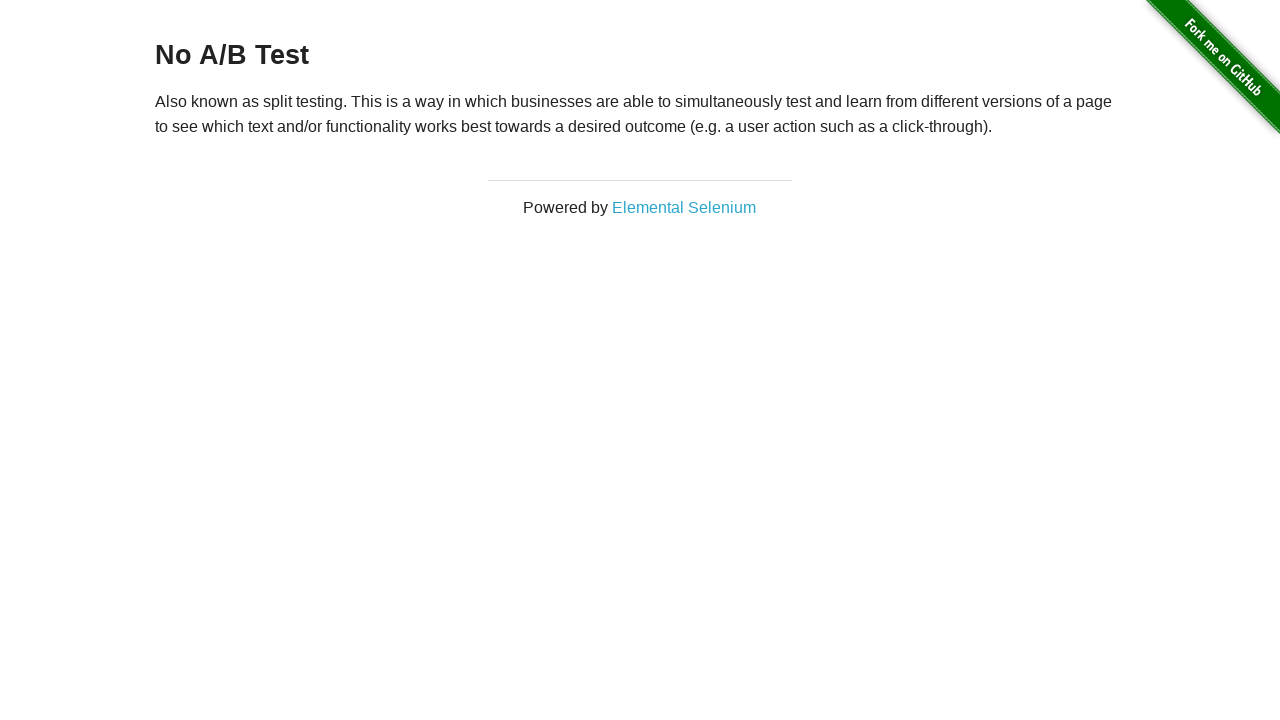

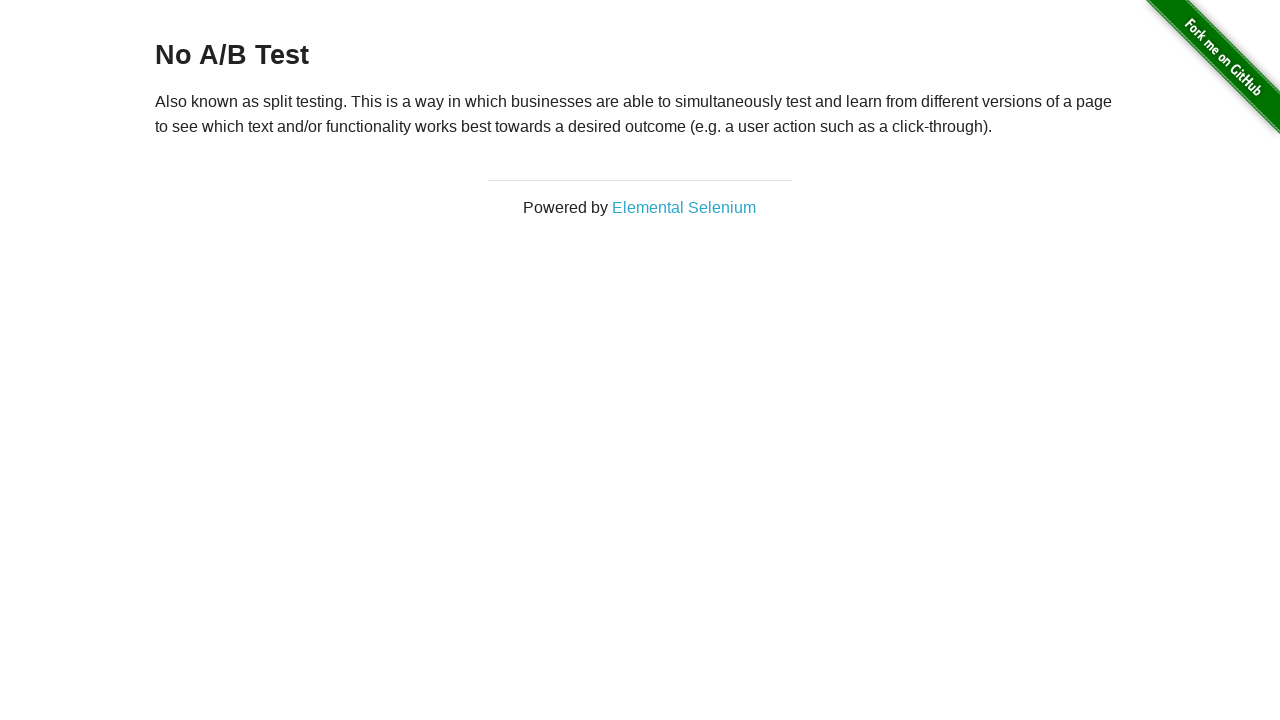